Opens a browser and navigates to the ImpactGuru website, then retrieves the page title

Starting URL: https://www.impactguru.com

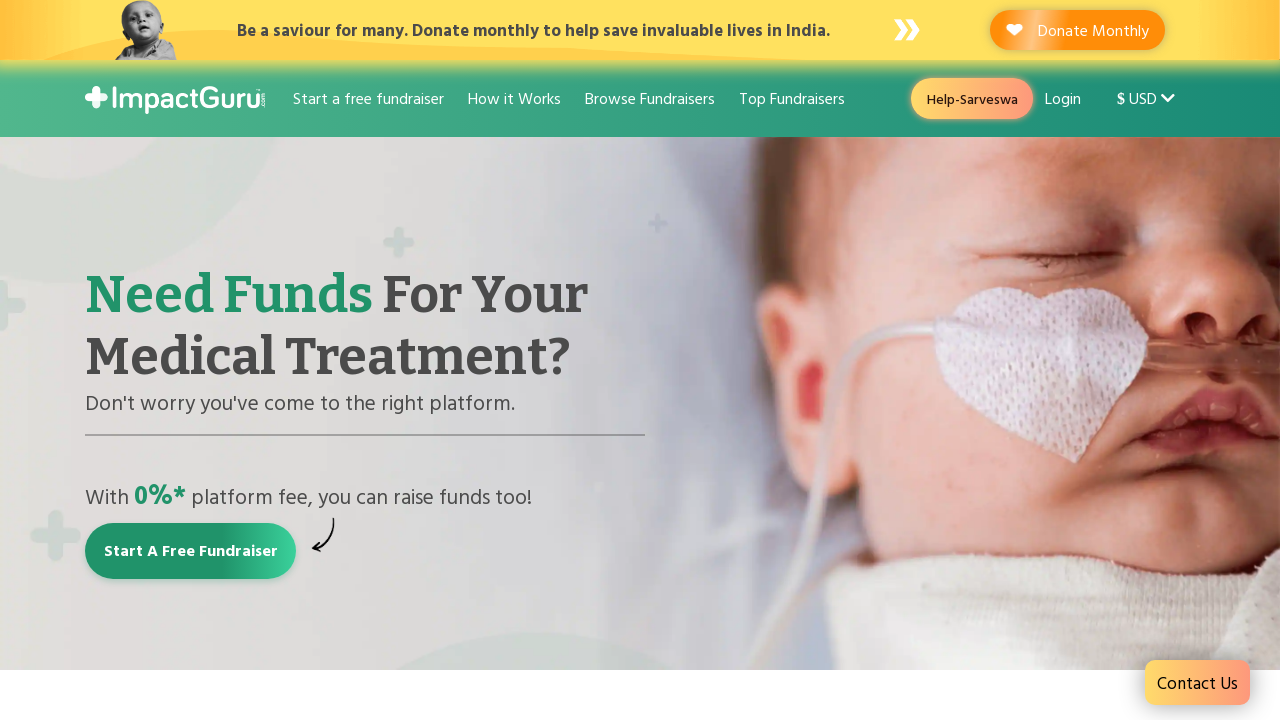

Waited for page to reach domcontentloaded state
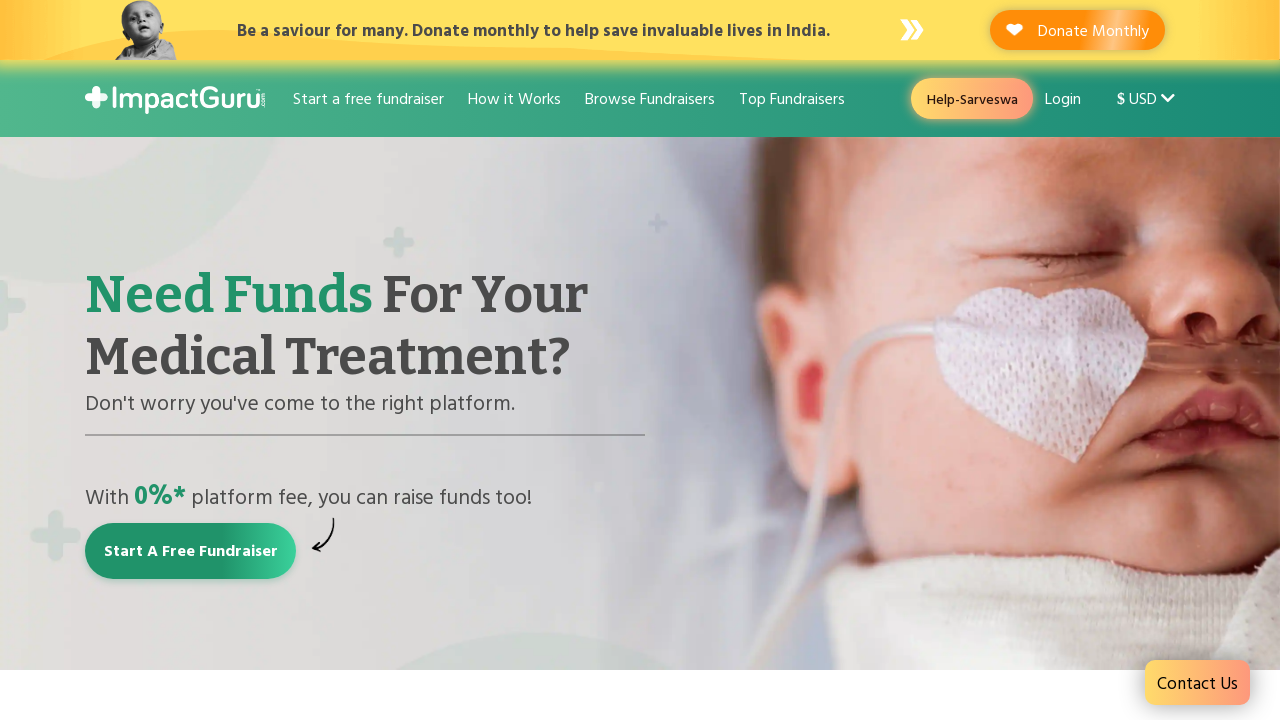

Retrieved page title: Raise money online for medical treatment: Crowdfunding India
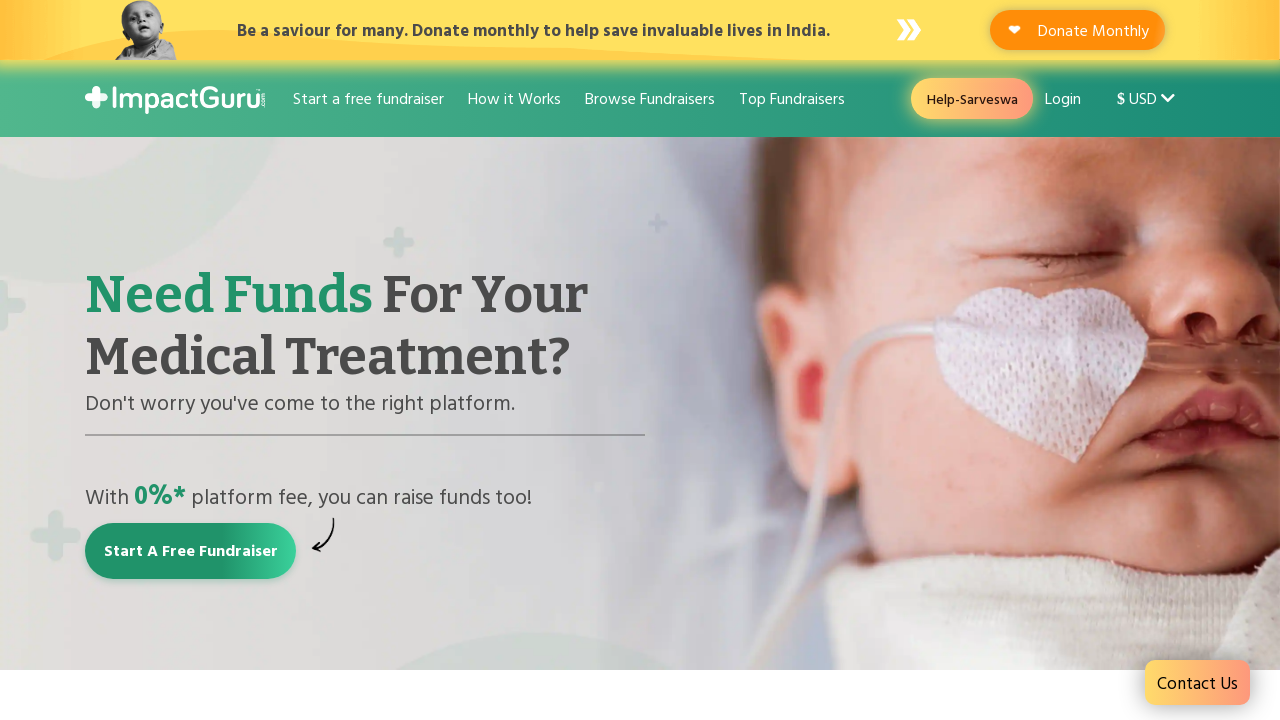

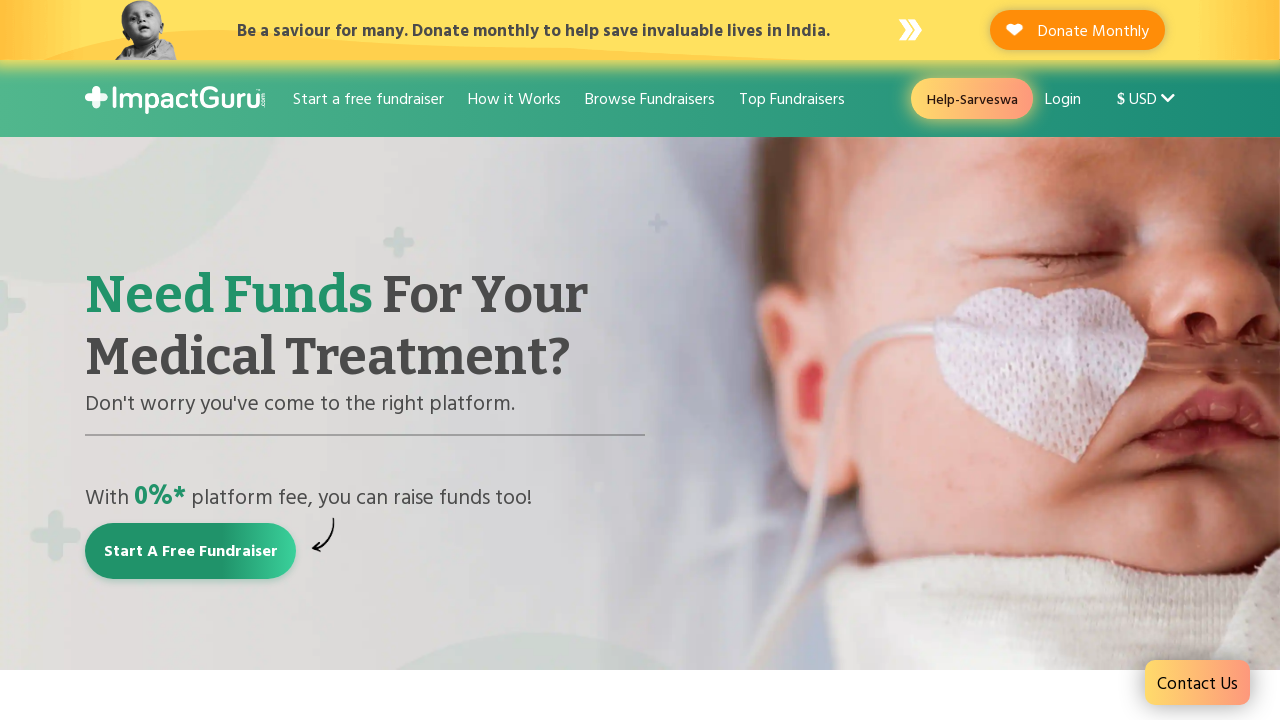